Tests signup with both username and password fields blank to verify validation

Starting URL: https://www.demoblaze.com/index.html

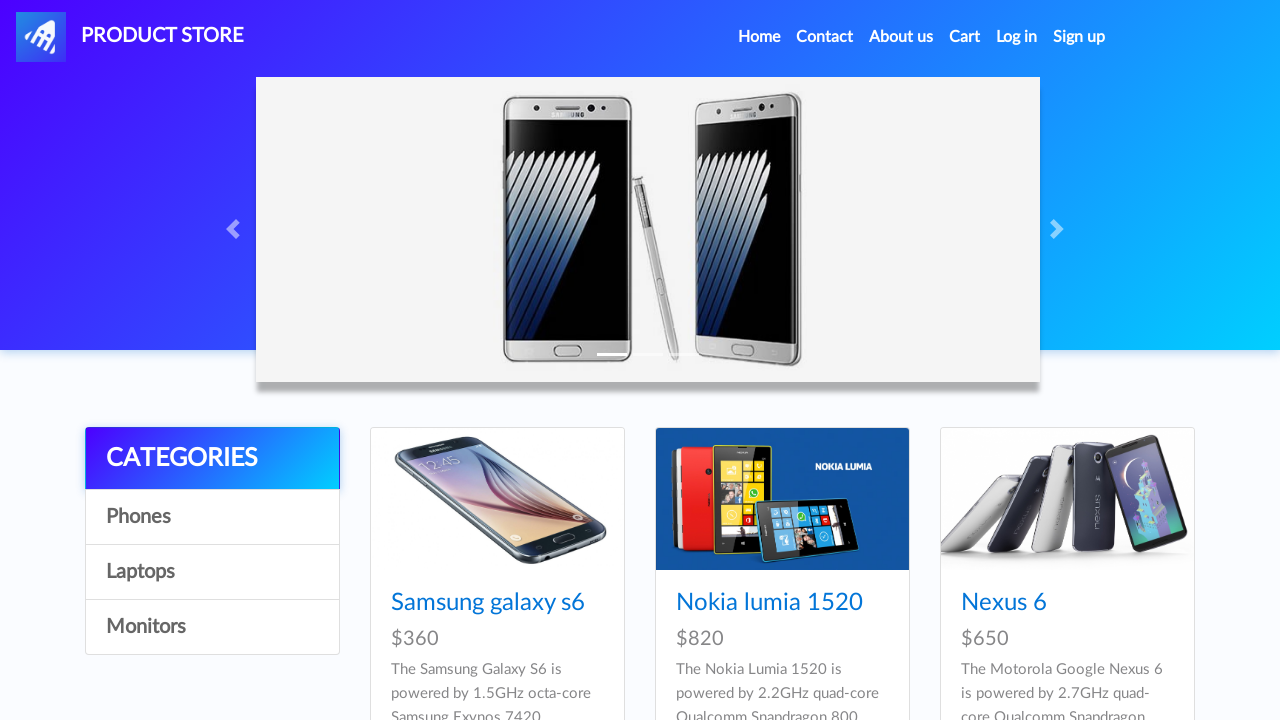

Clicked signup link at (1079, 37) on #signin2
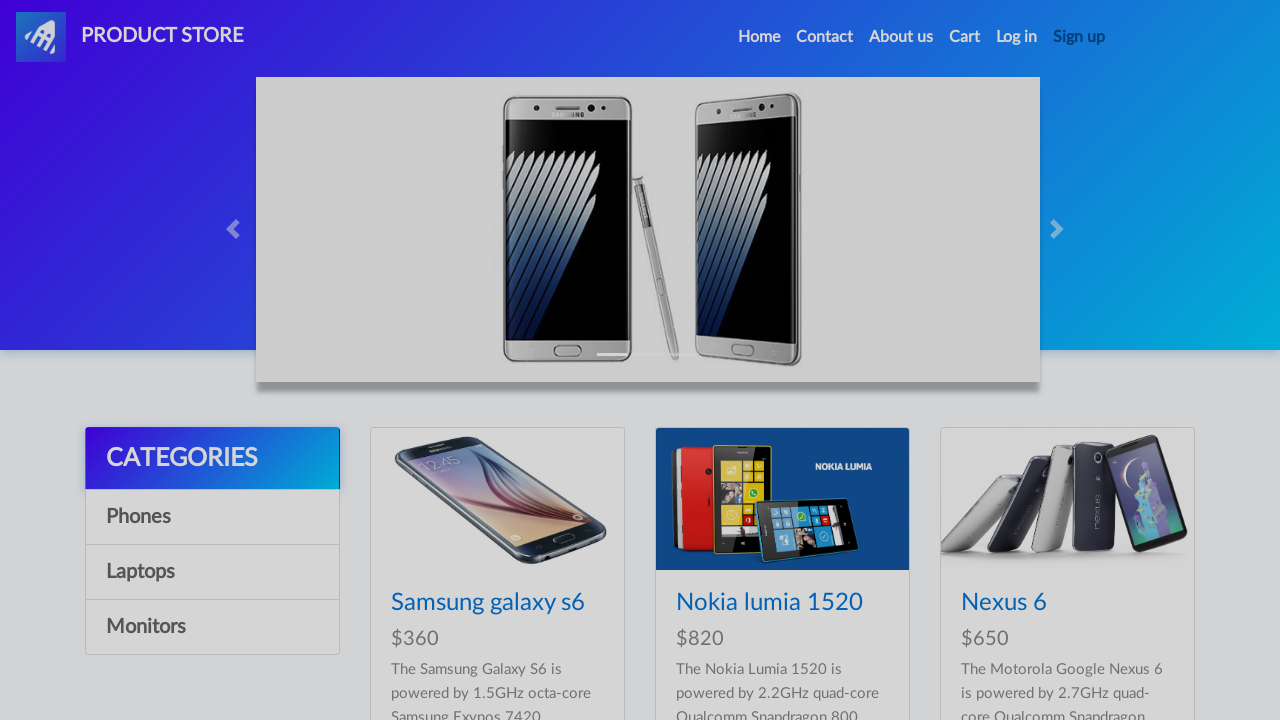

Left username field empty on #sign-username
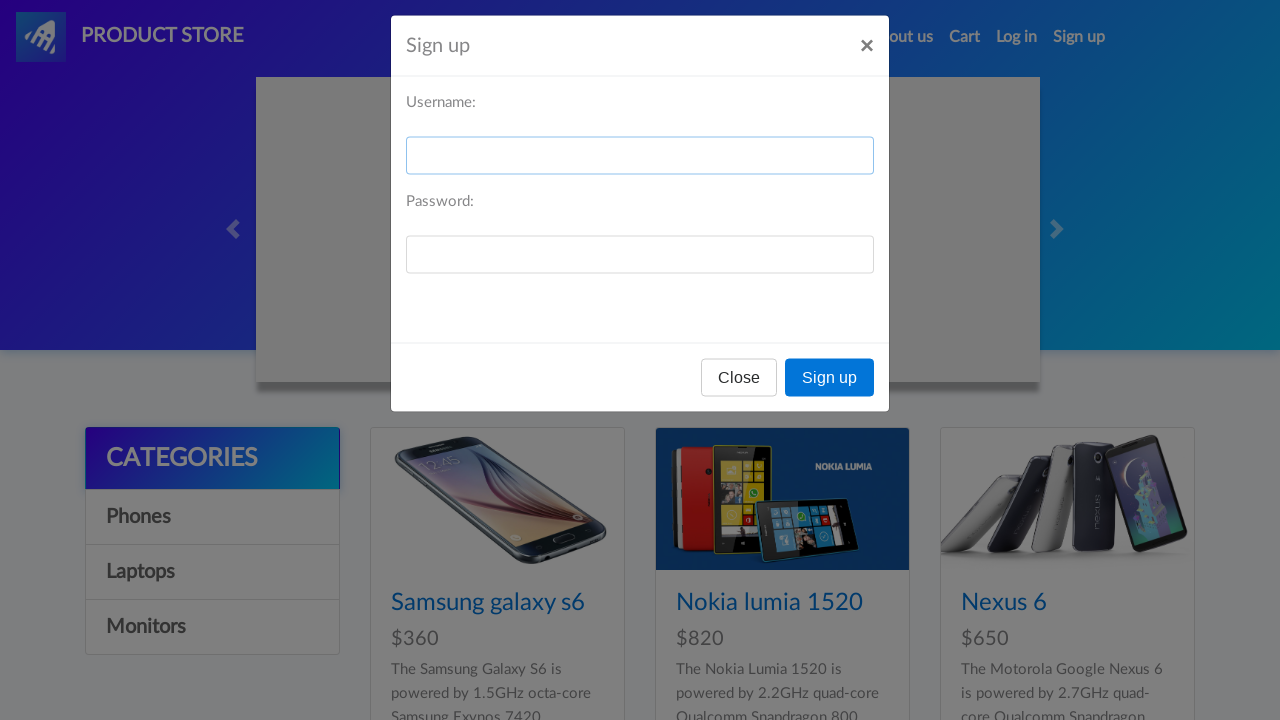

Left password field empty on #sign-password
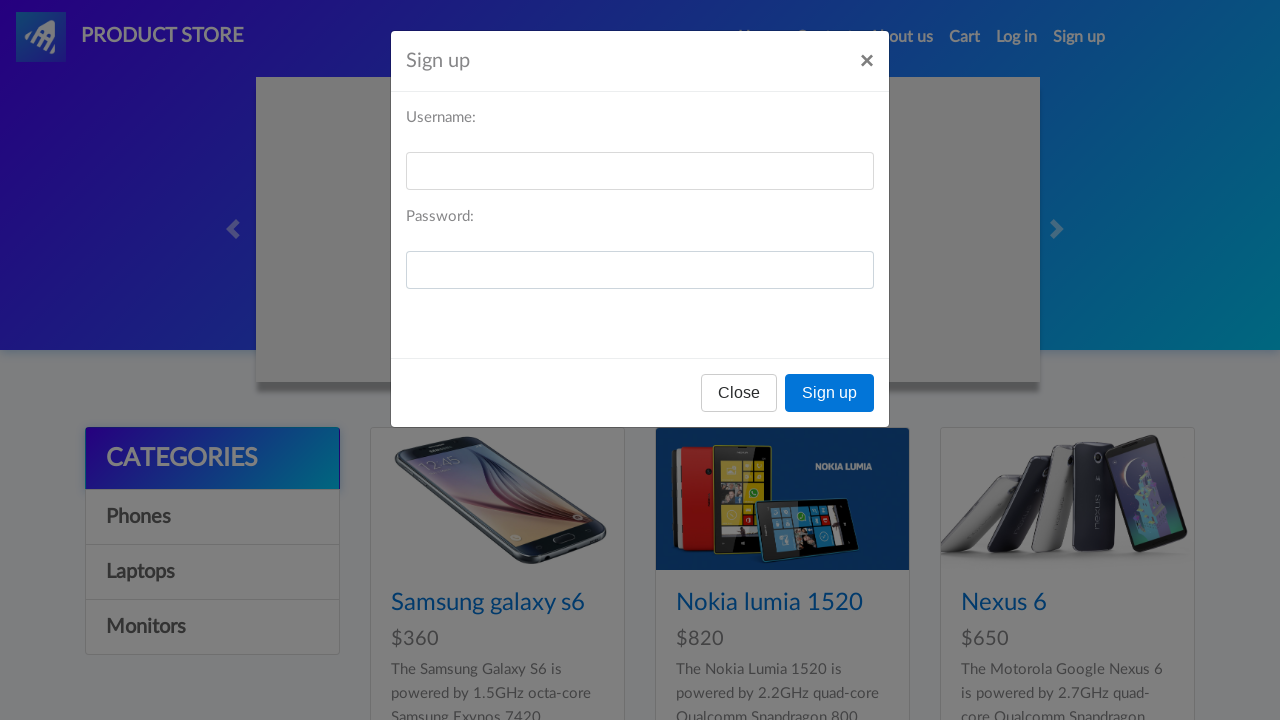

Clicked signup button with blank username and password at (830, 393) on button:has-text('Sign up')
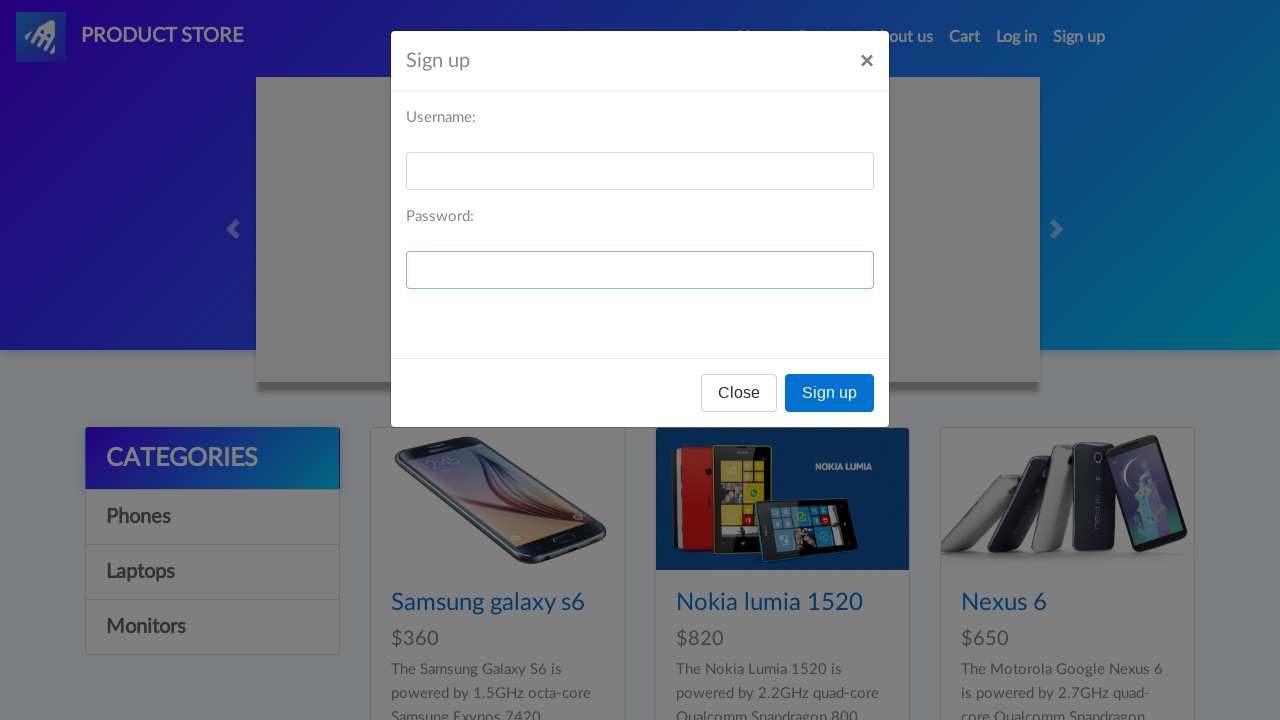

Accepted validation alert for blank fields
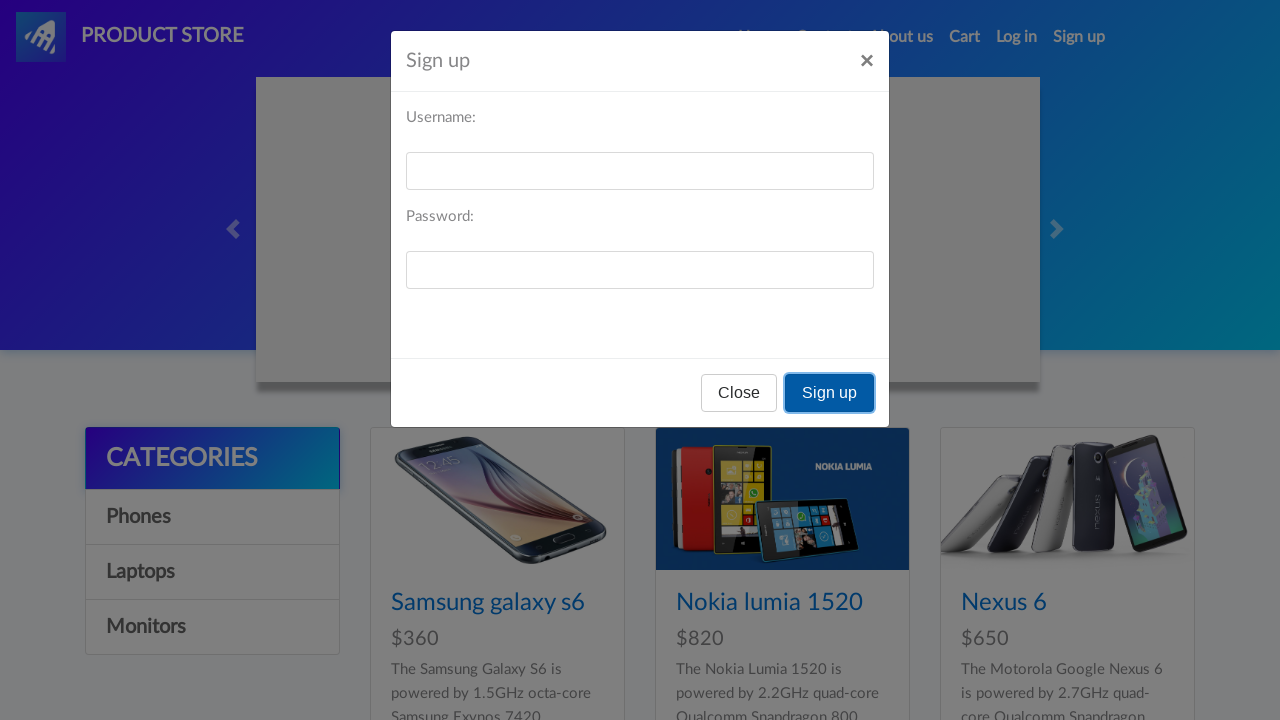

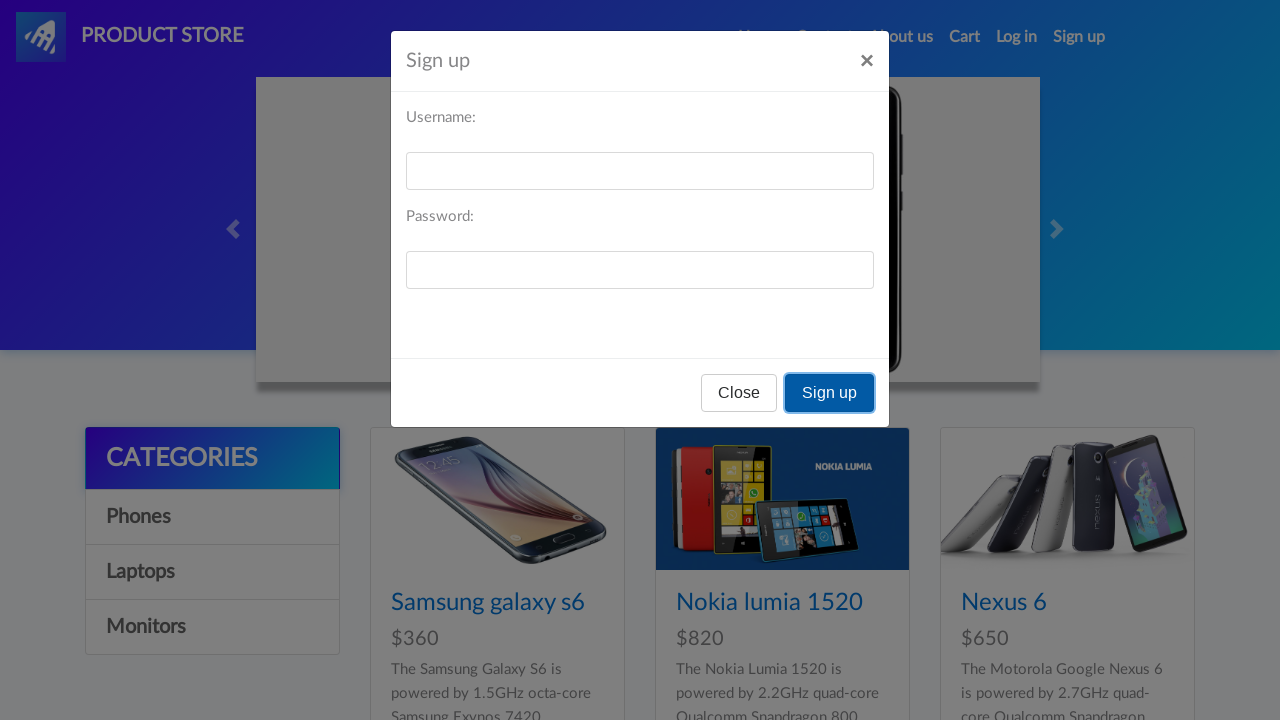